Solves a math challenge by reading a value from an element's attribute, calculating the result using logarithm and sine functions, filling in the answer, checking required checkboxes, and submitting the form.

Starting URL: http://suninjuly.github.io/get_attribute.html

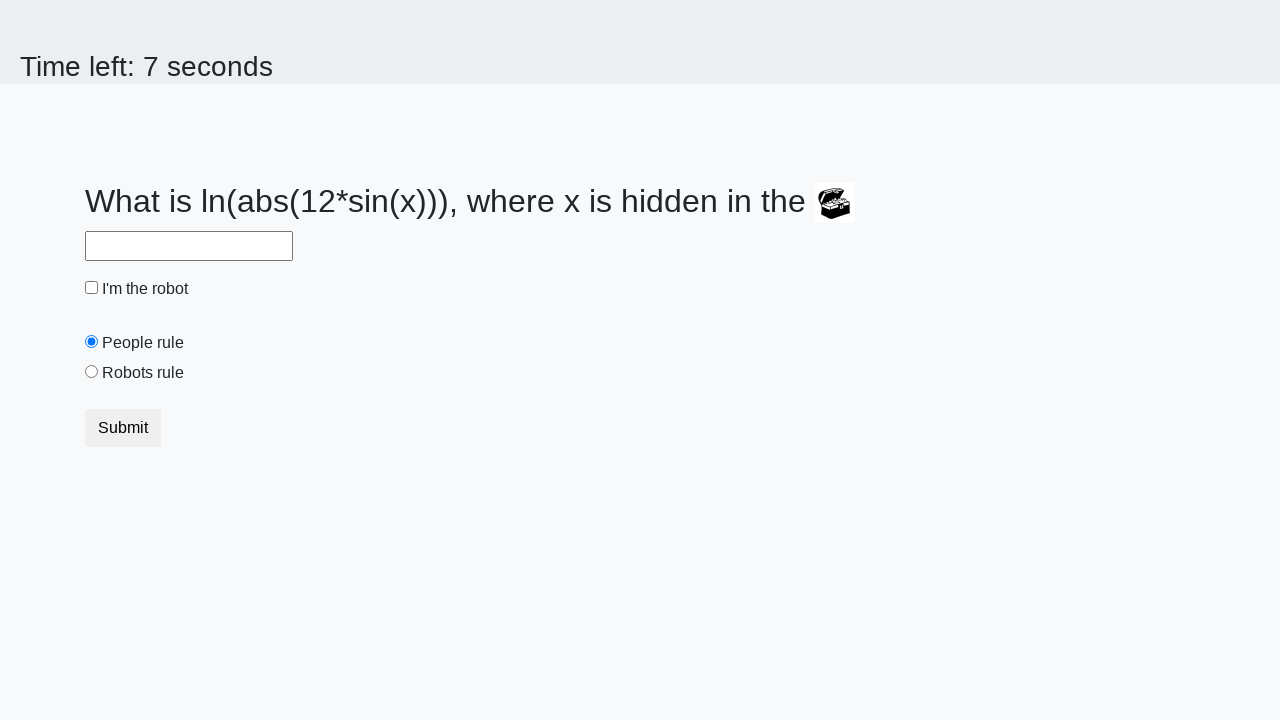

Retrieved valuex attribute from treasure element
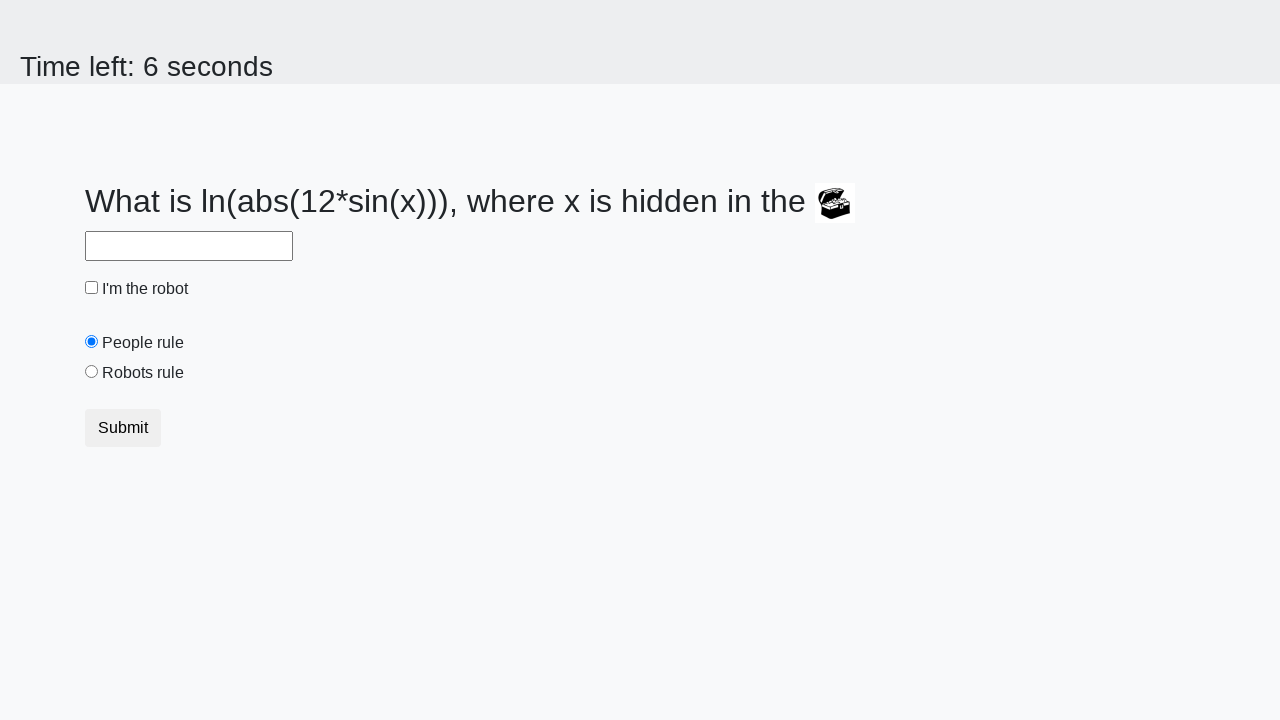

Calculated answer using logarithm and sine functions
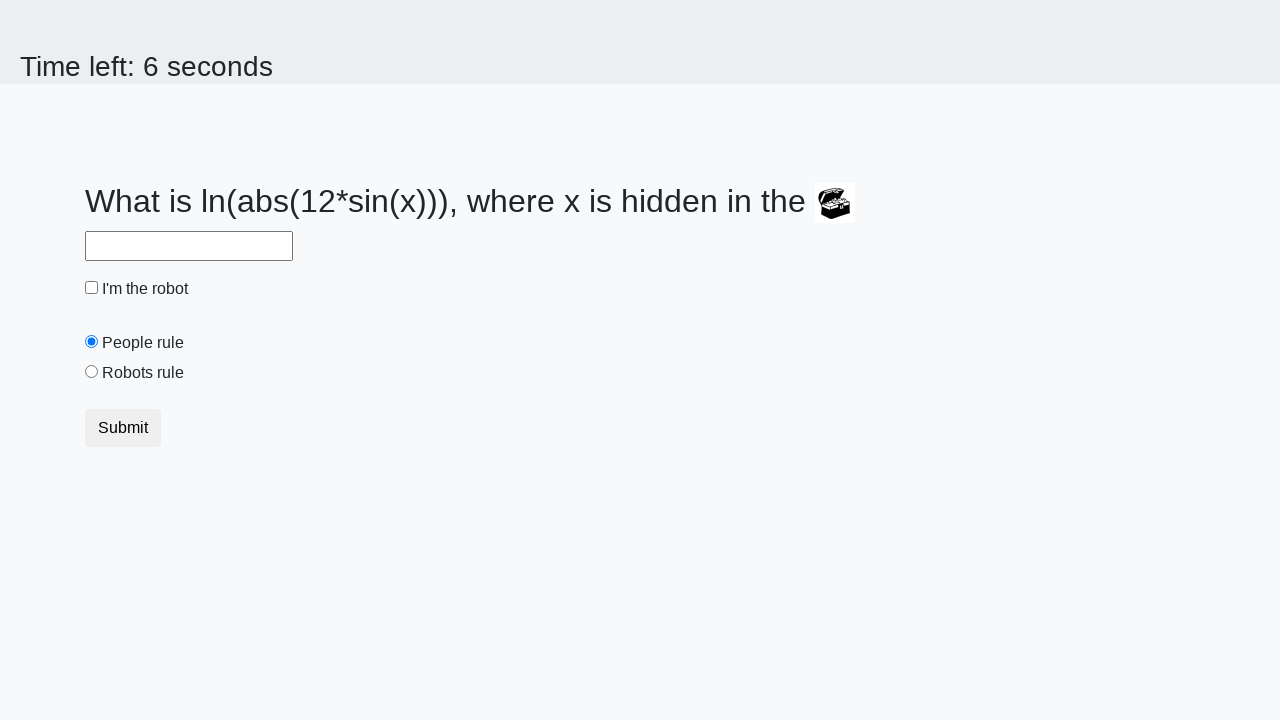

Filled answer field with calculated result on #answer
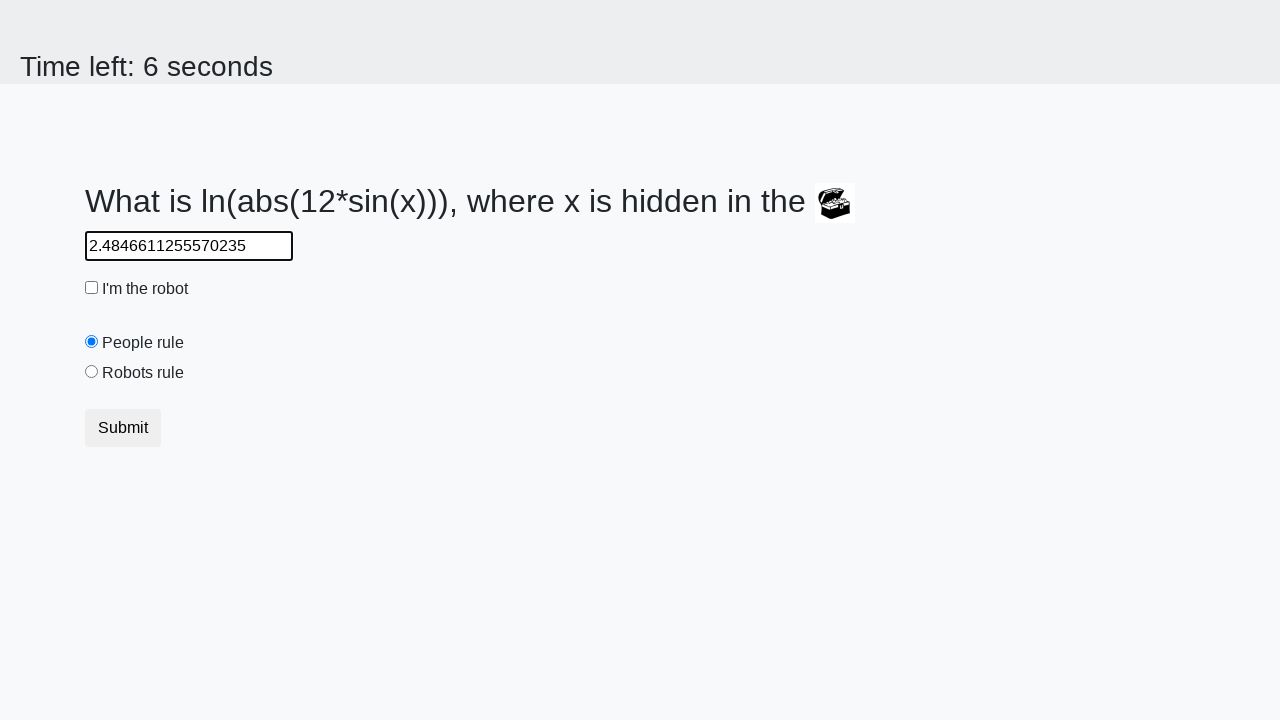

Checked robot checkbox at (92, 288) on #robotCheckbox
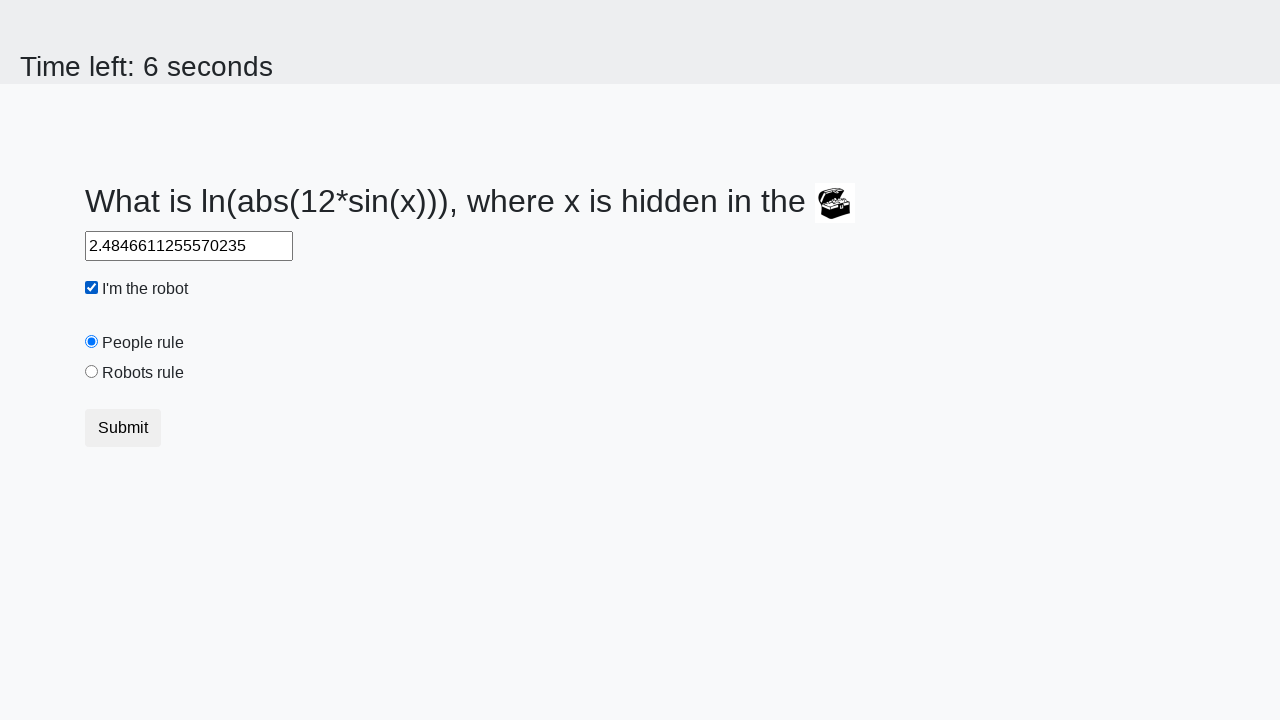

Checked robots rule checkbox at (92, 372) on #robotsRule
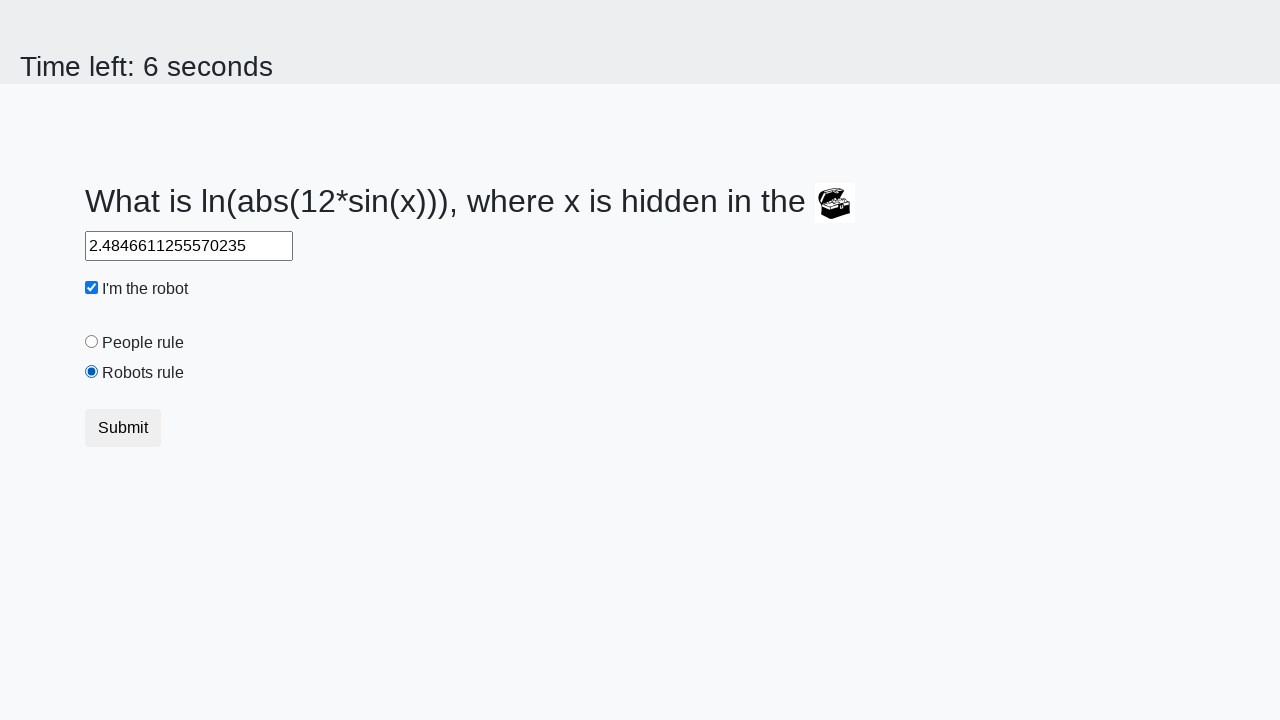

Clicked Submit button to complete form submission at (123, 428) on xpath=//*[text() = 'Submit']
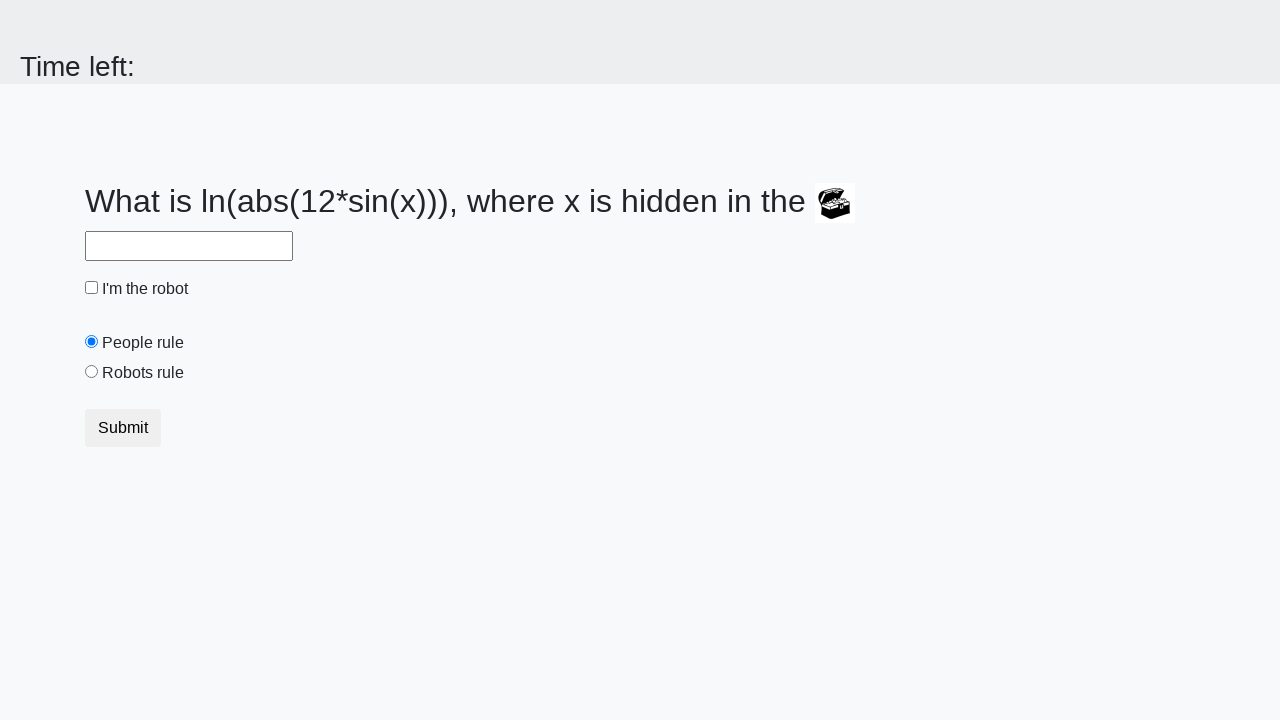

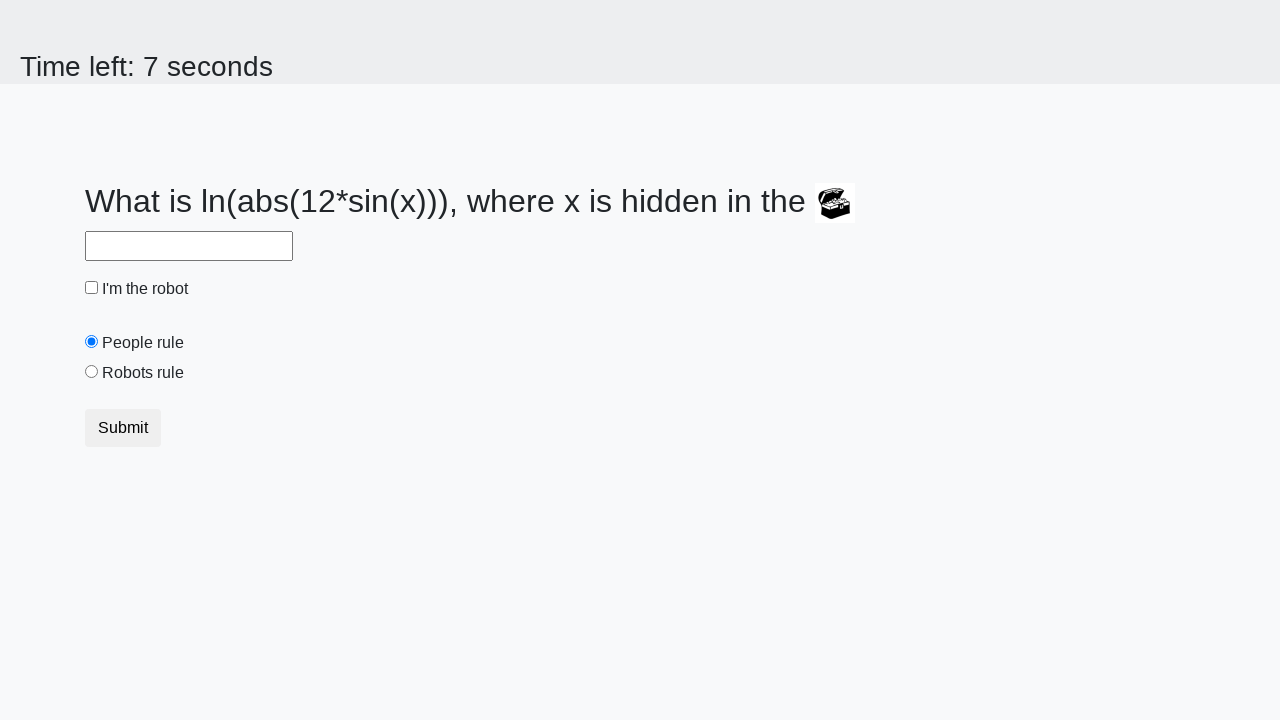